Navigates to the Ajio e-commerce website homepage and verifies the page loads successfully

Starting URL: https://www.ajio.com/

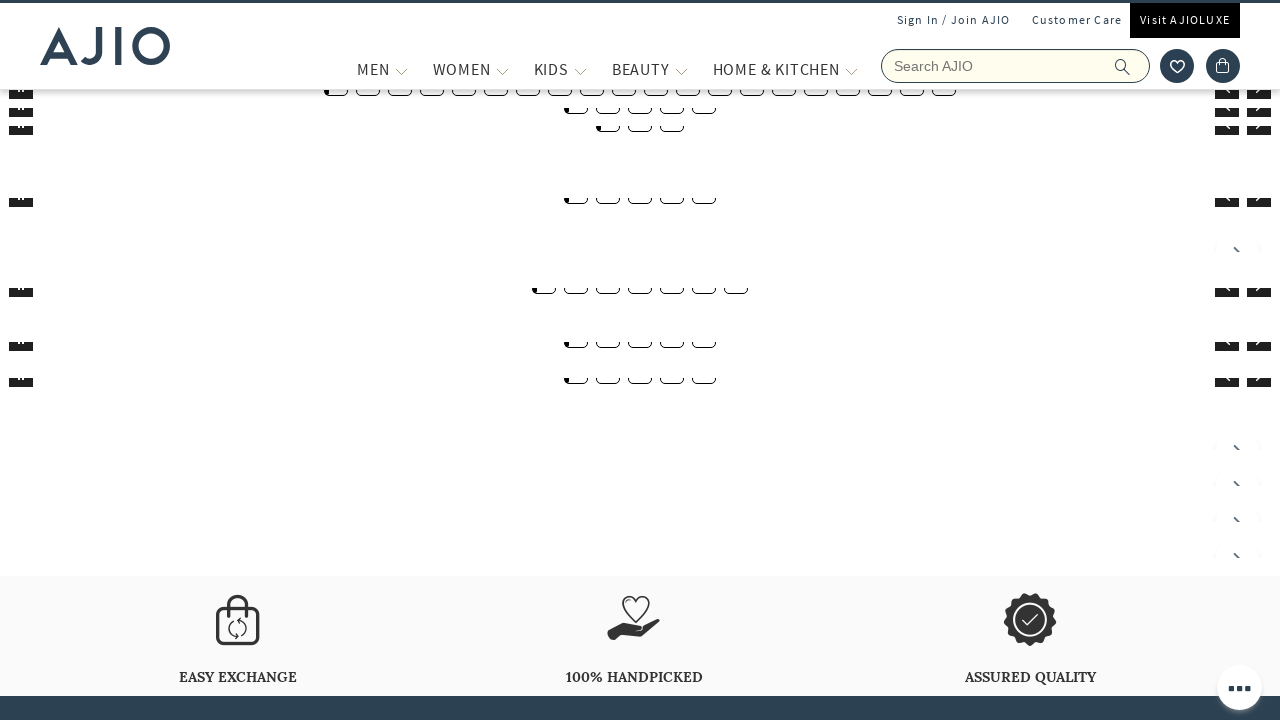

Navigated to Ajio e-commerce website homepage
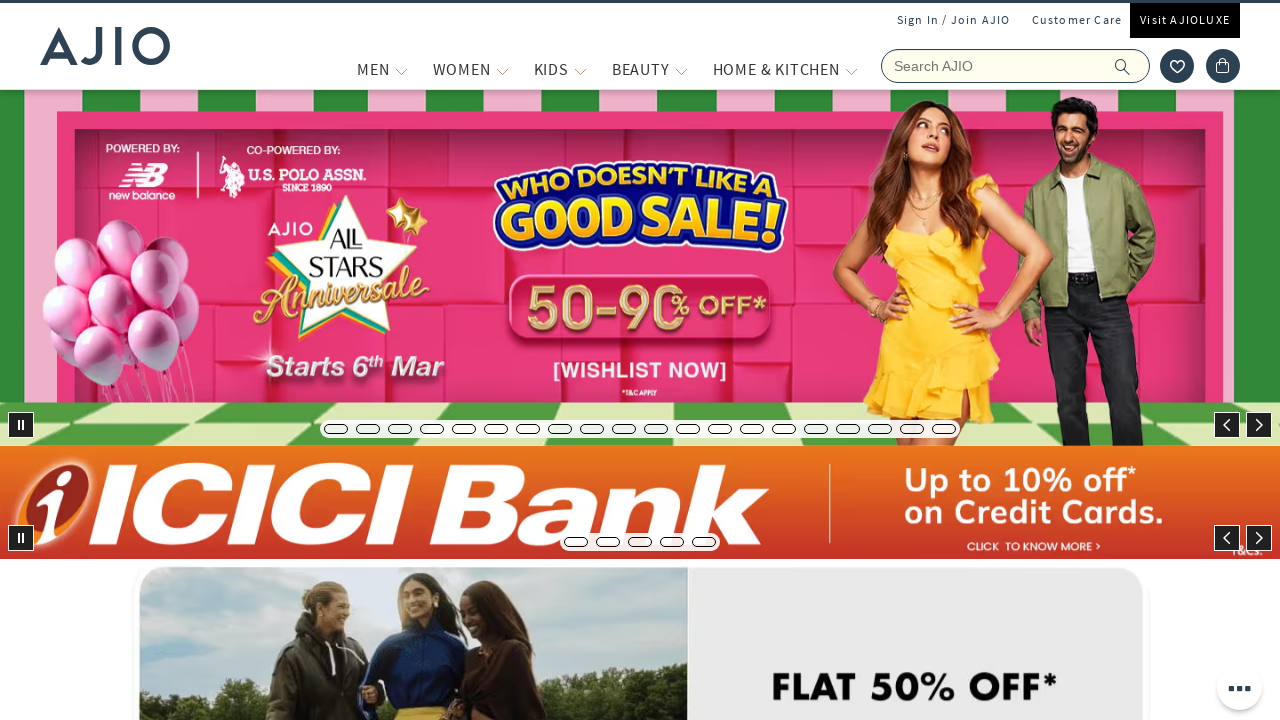

Page DOM content fully loaded
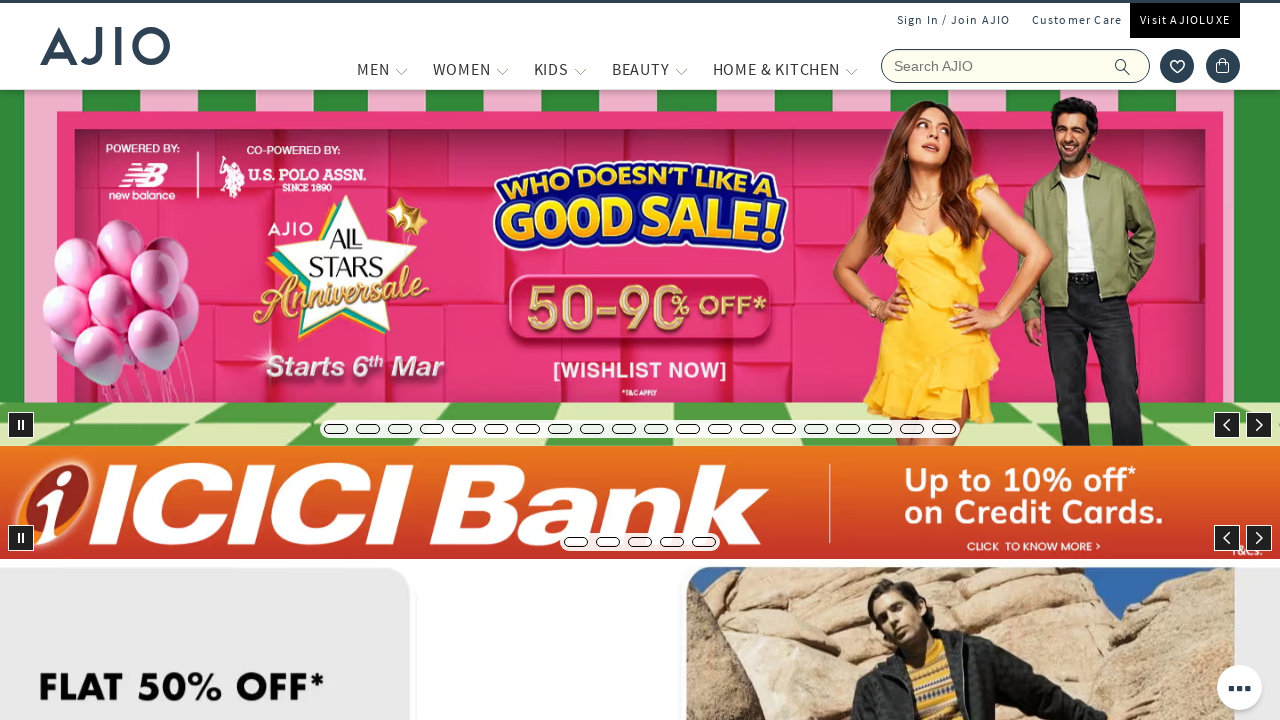

Body element found - page structure verified
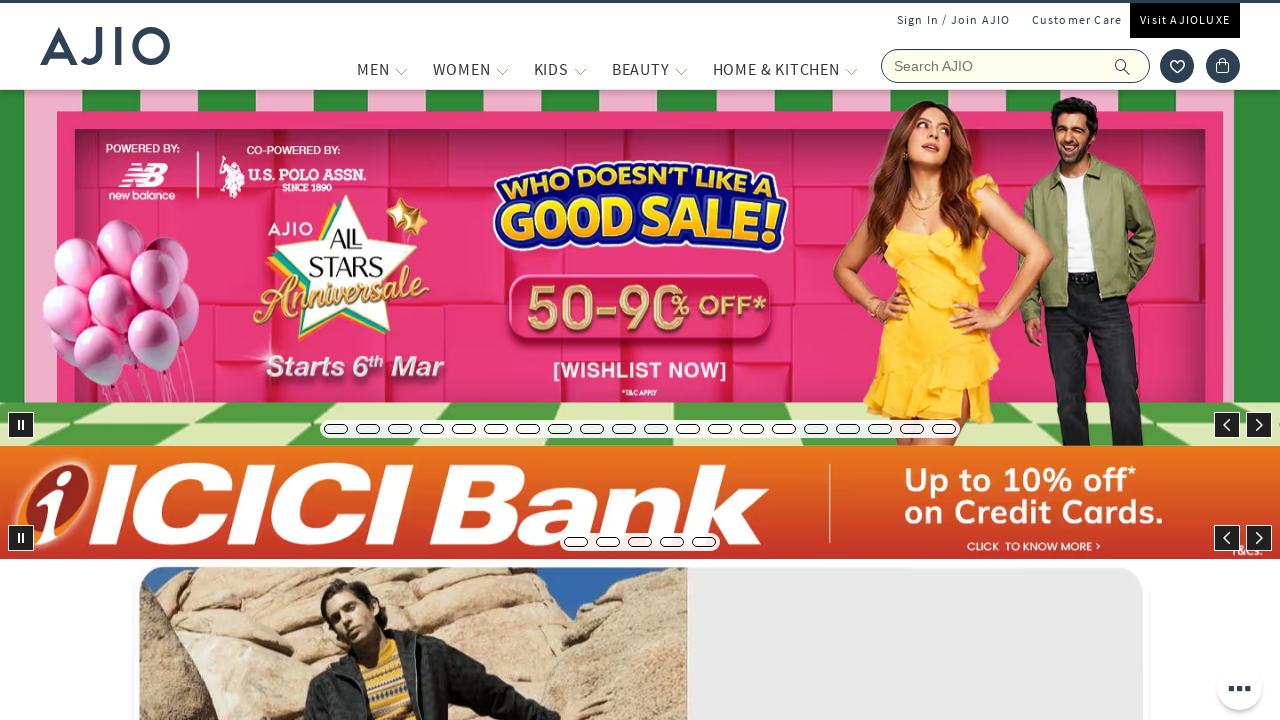

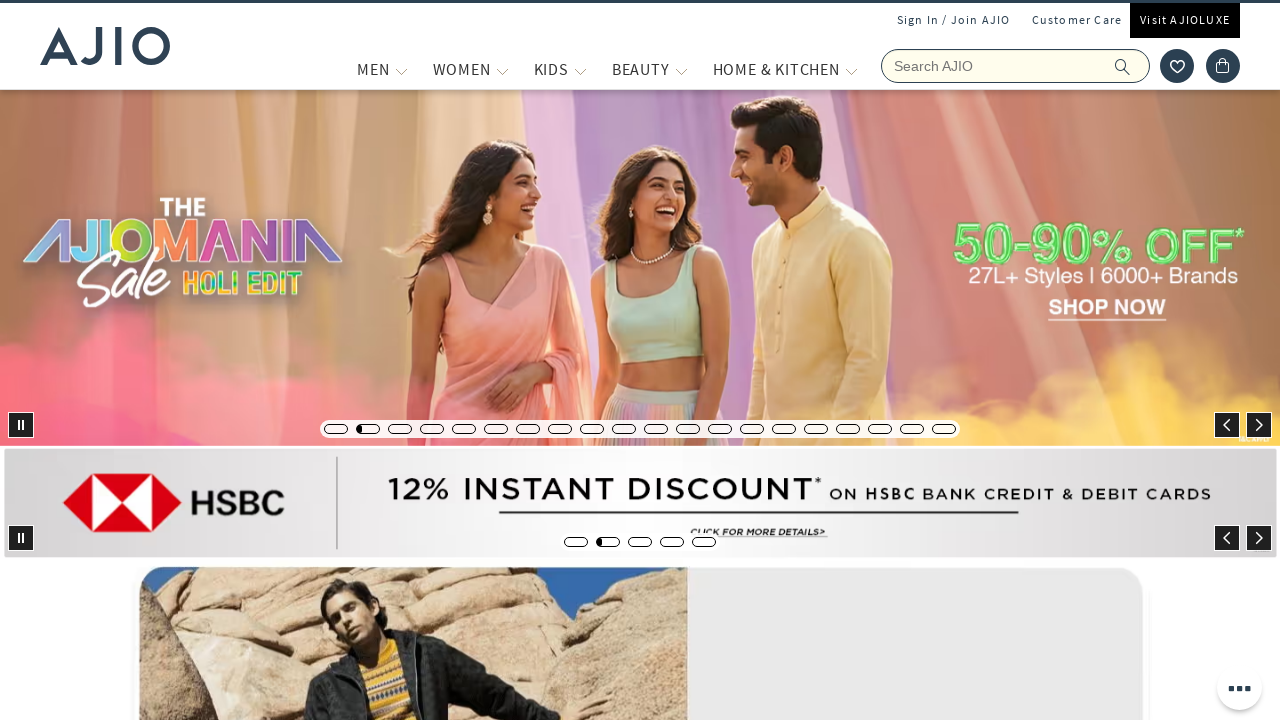